Tests an e-commerce shopping flow by adding multiple items to cart, proceeding to checkout, and applying a promo code

Starting URL: https://rahulshettyacademy.com/seleniumPractise/

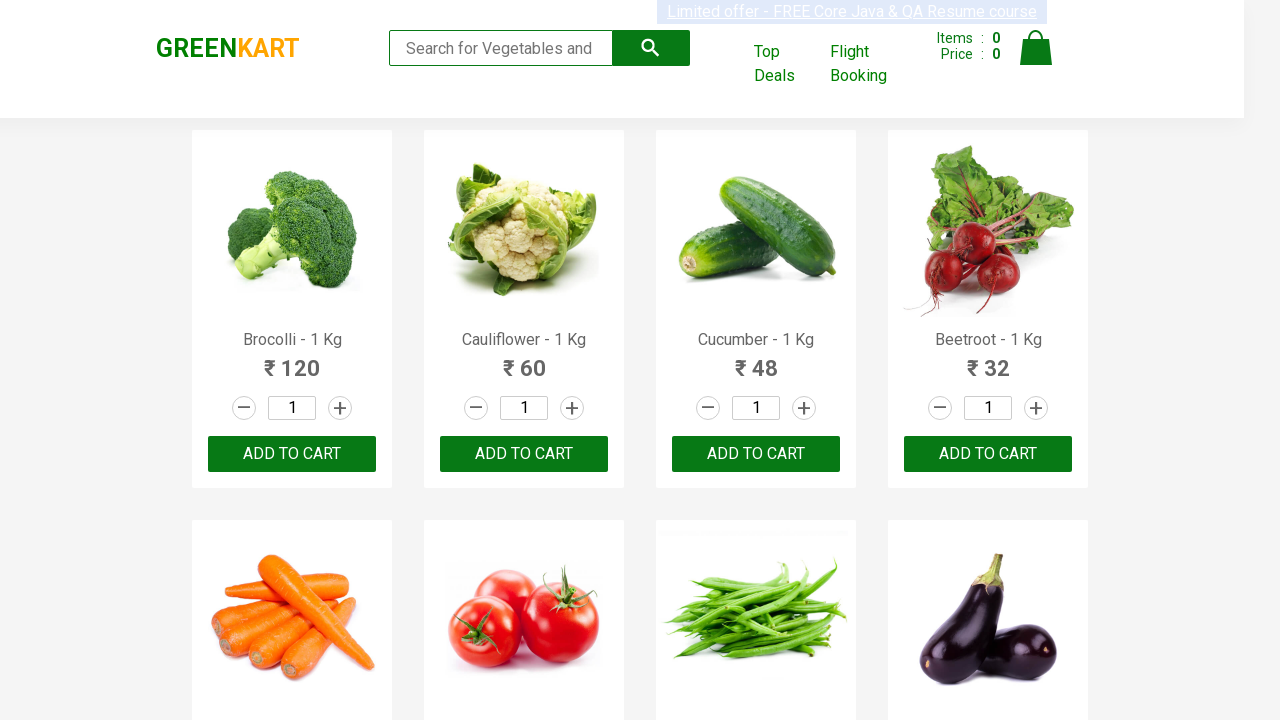

Waited 3 seconds for page to load
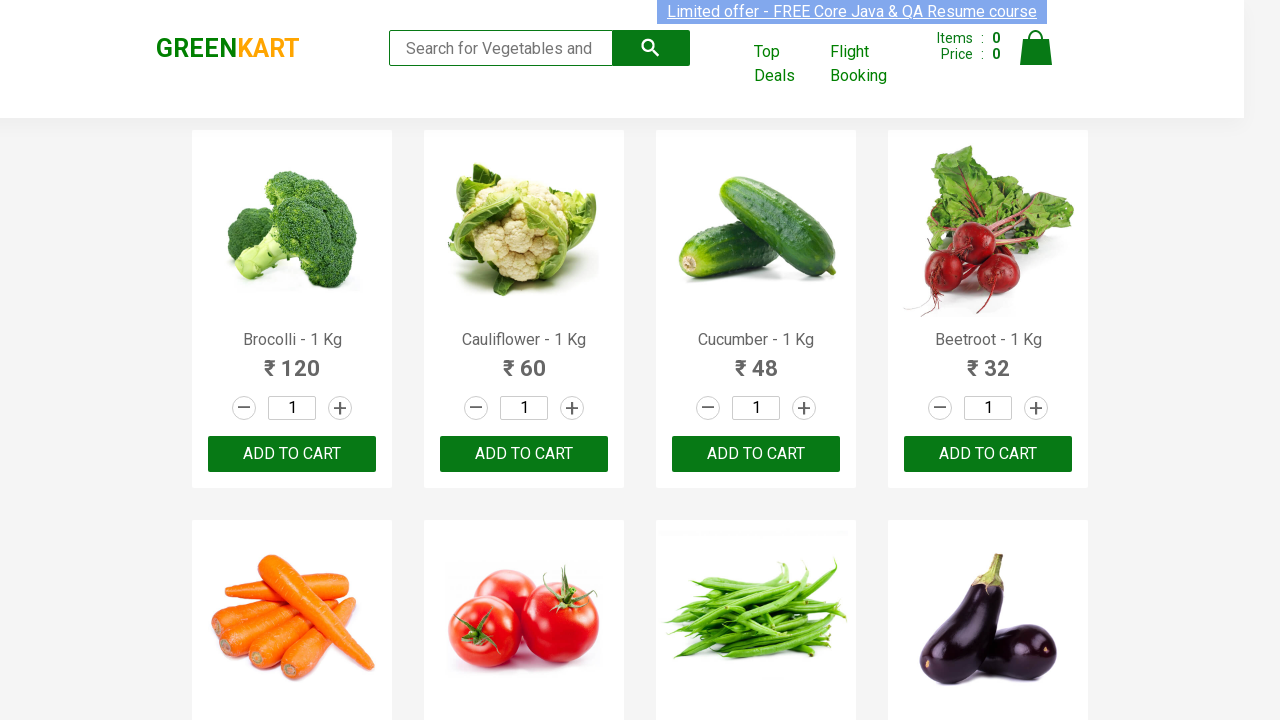

Retrieved all product elements from the page
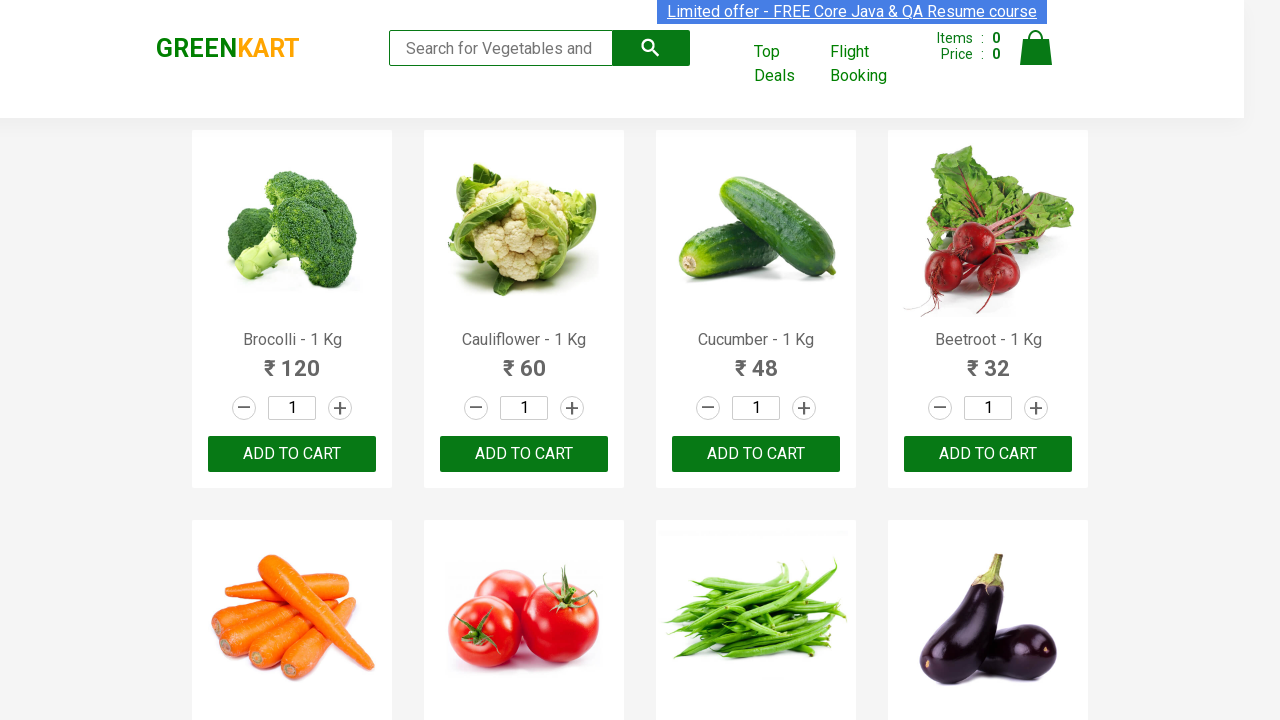

Added Cucumber to cart at (756, 454) on xpath=//div[@class='product-action']/button >> nth=2
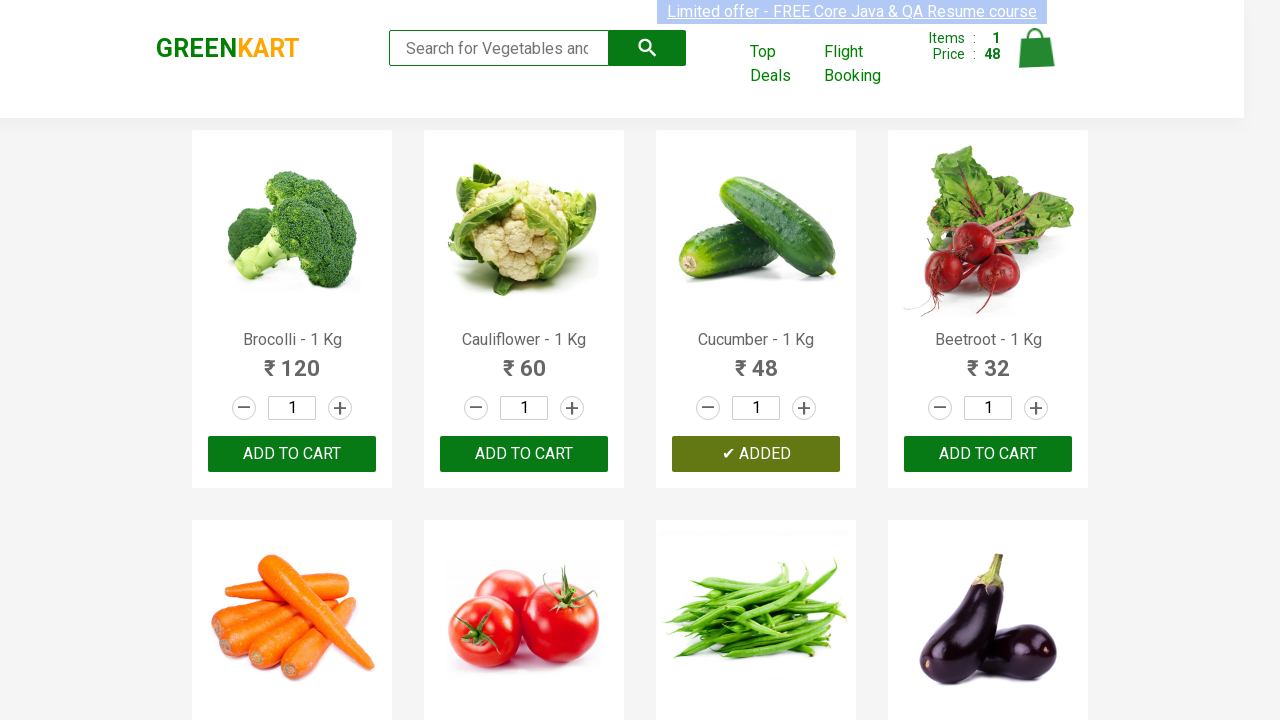

Added Beetroot to cart at (988, 454) on xpath=//div[@class='product-action']/button >> nth=3
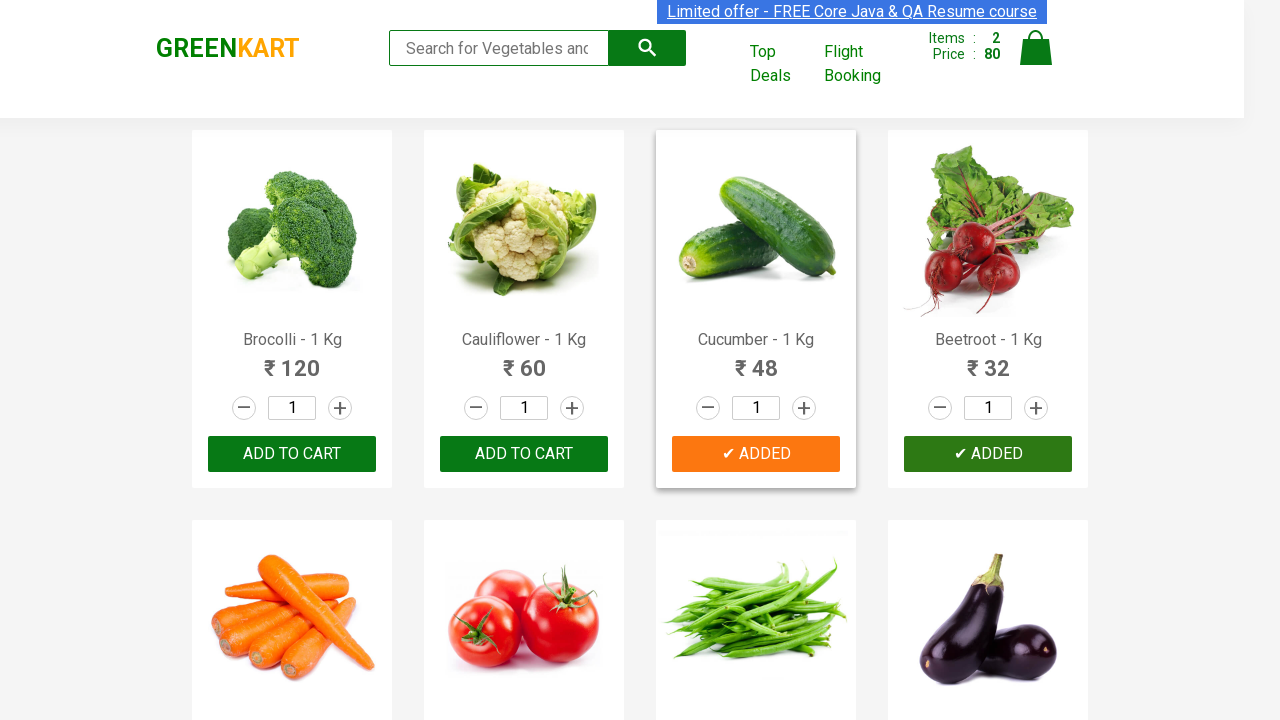

Clicked on cart icon at (1036, 48) on img[alt='Cart']
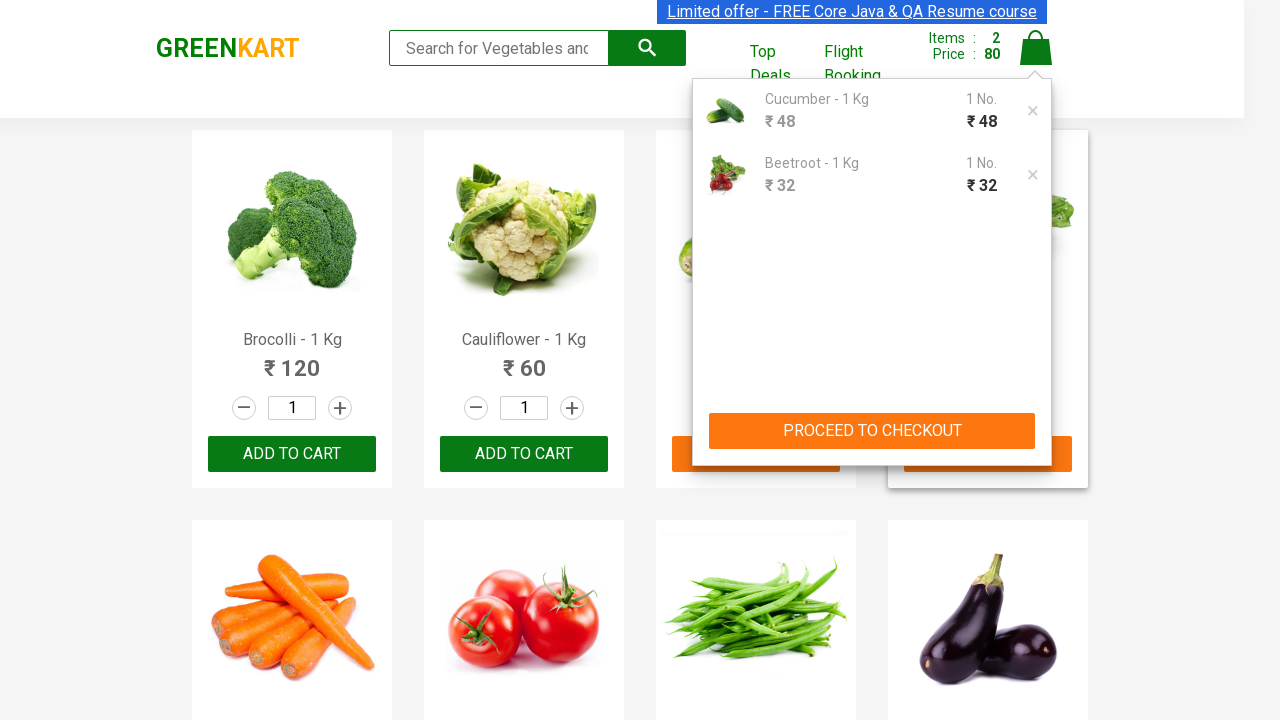

Clicked PROCEED TO CHECKOUT button at (872, 431) on xpath=//button[contains(text(),'PROCEED TO CHECKOUT')]
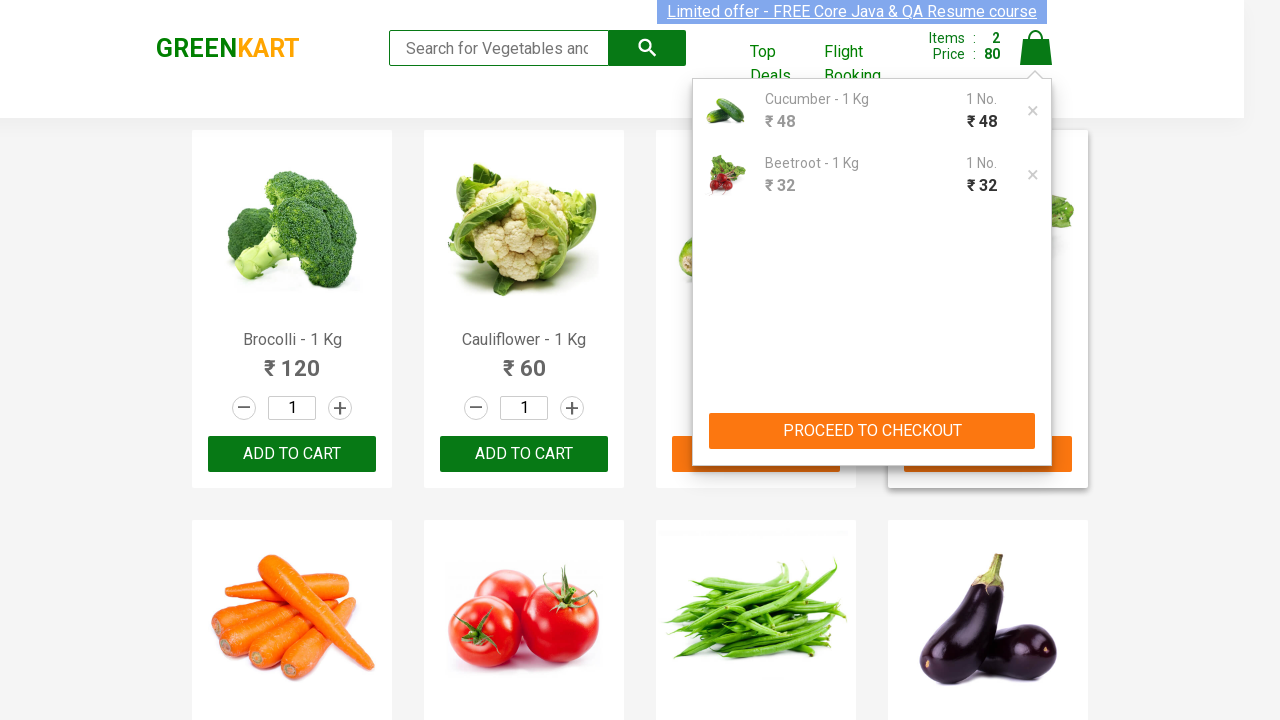

Promo code input field became visible
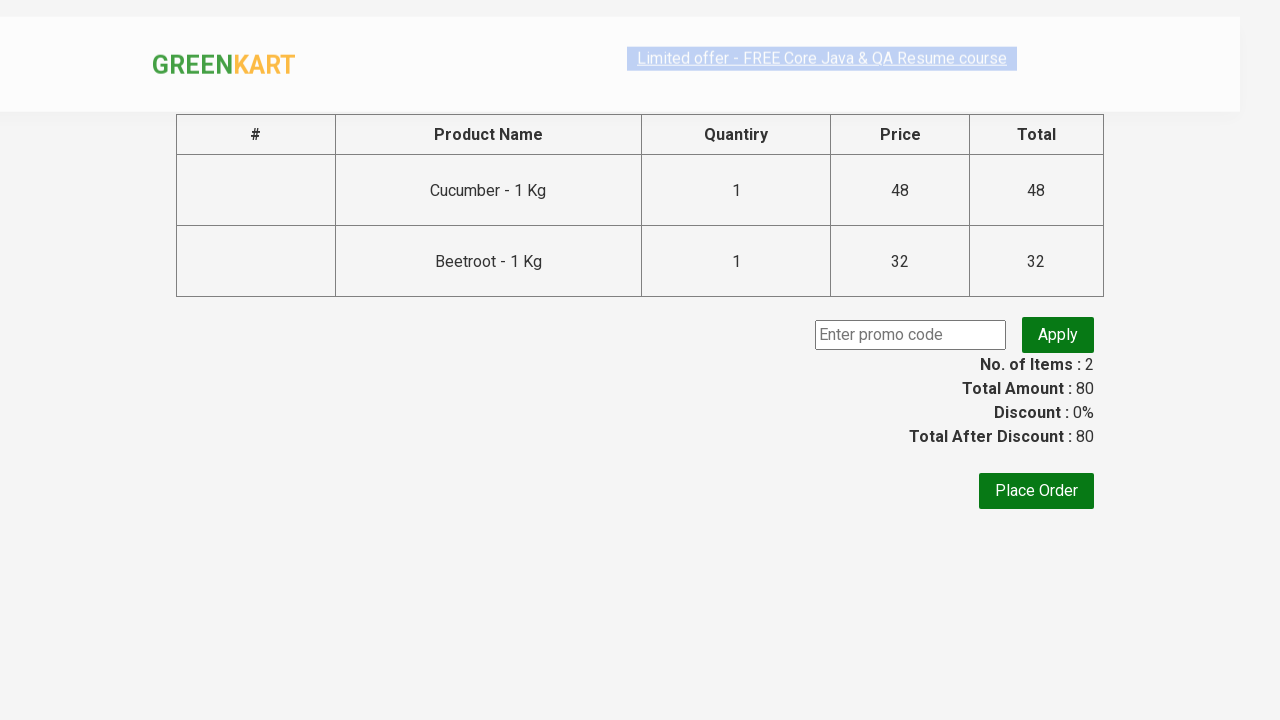

Entered promo code 'rahulshettyacademy' on input.promoCode
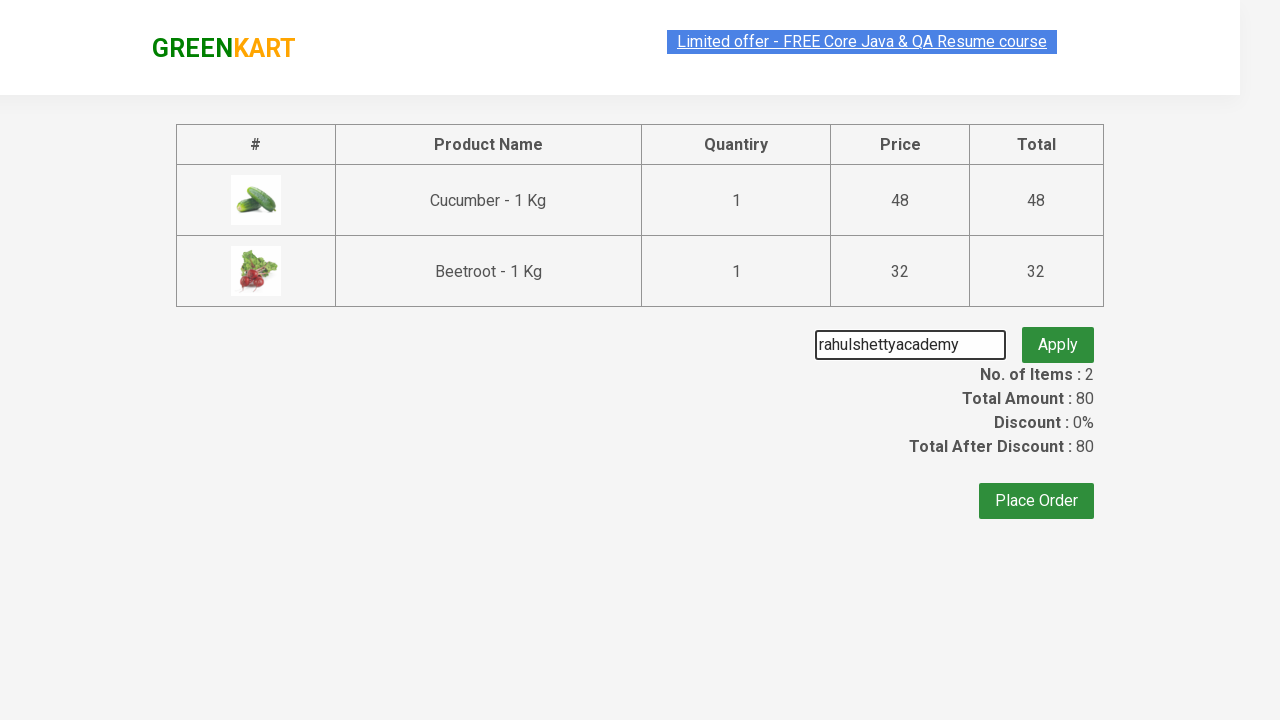

Clicked Apply button to validate promo code at (1058, 335) on button.promoBtn
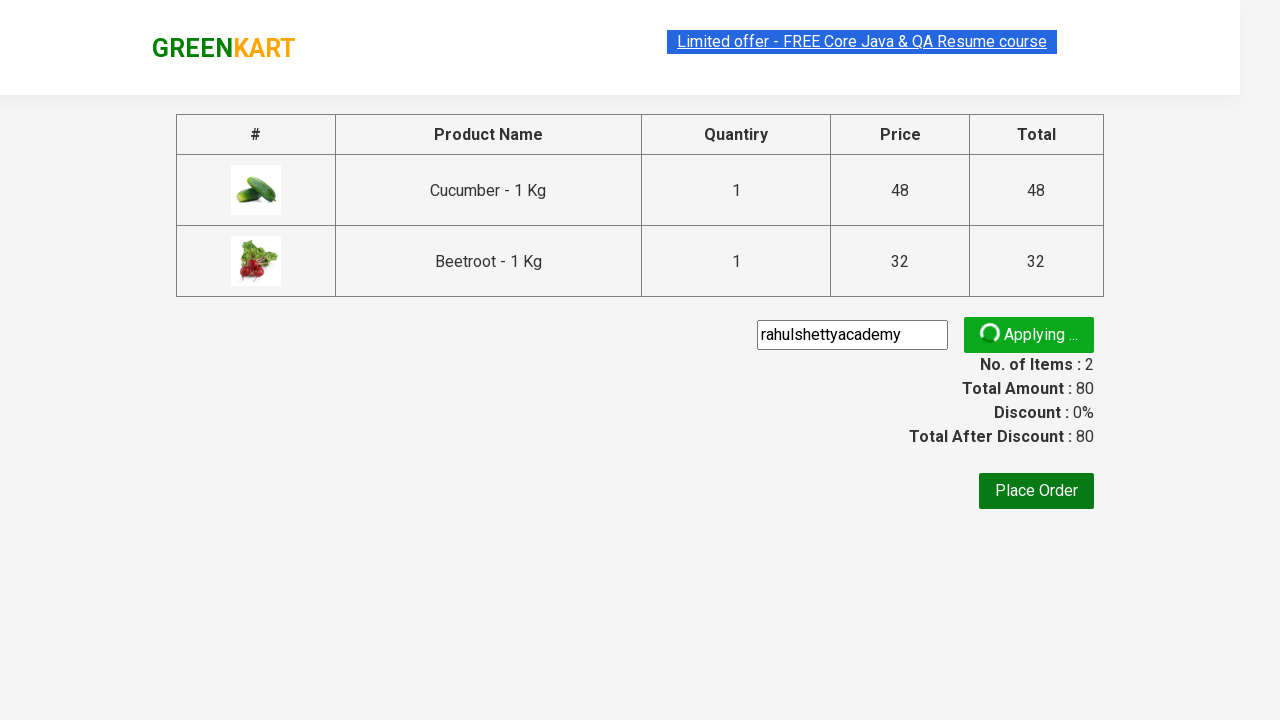

Promo code validation message appeared
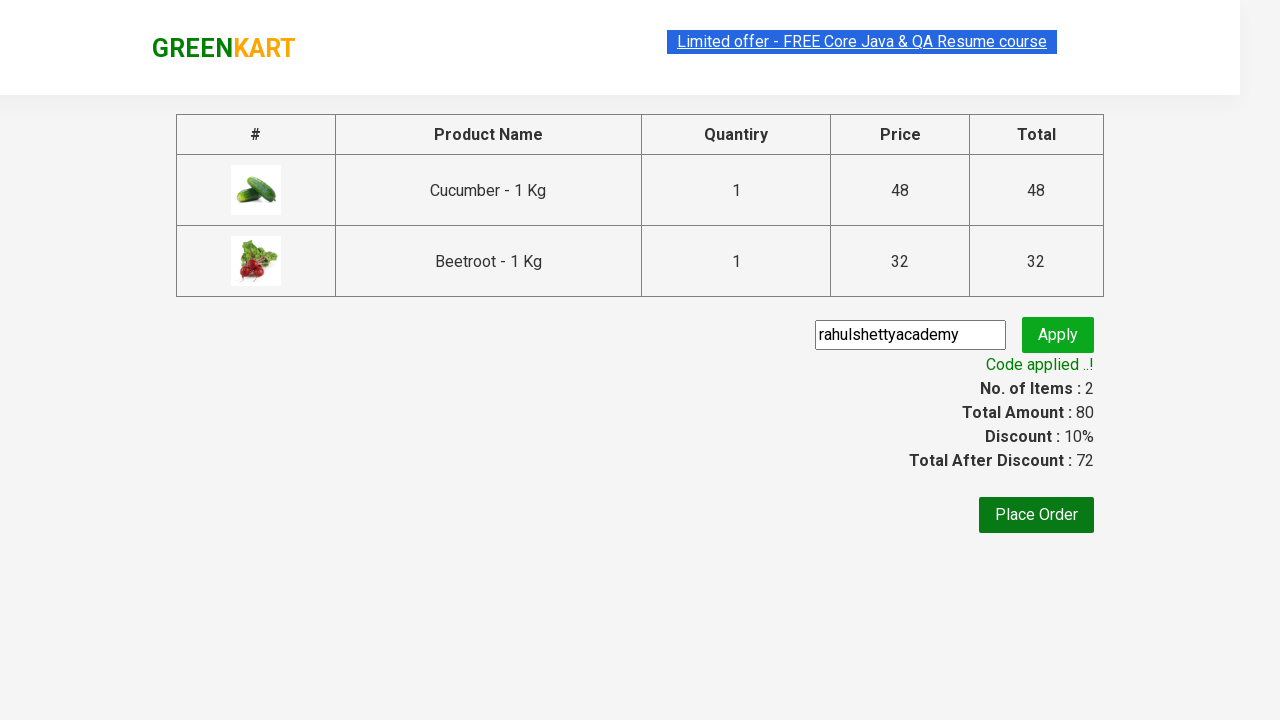

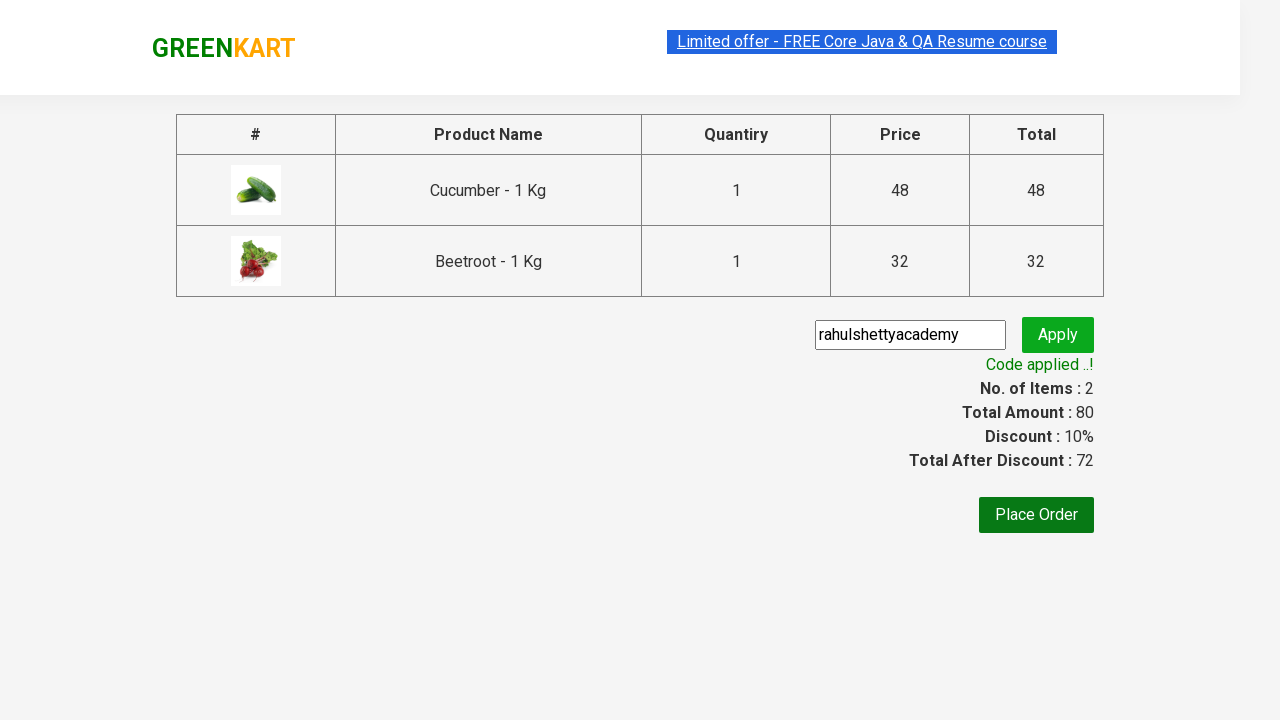